Tests search functionality on bi.ua website by entering "LEGO" in the search field, clicking the search button, and verifying search results are displayed

Starting URL: https://bi.ua/

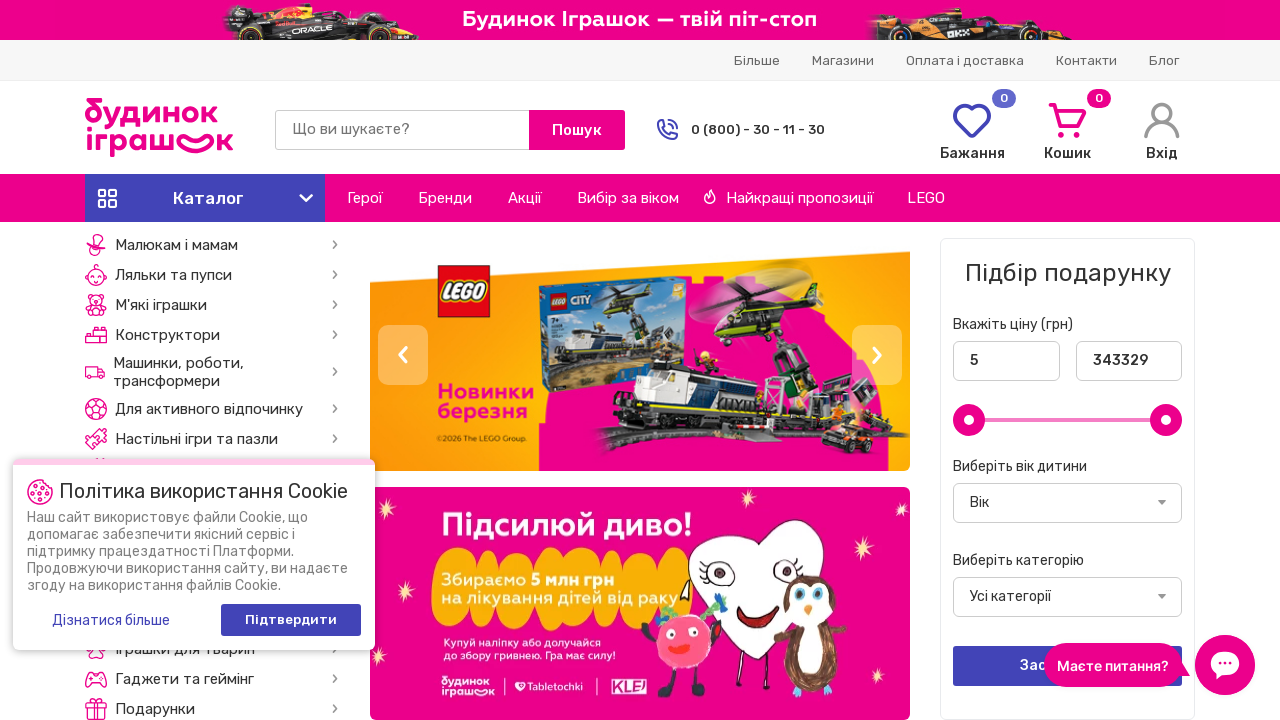

Filled search field with 'LEGO' on input.iIco
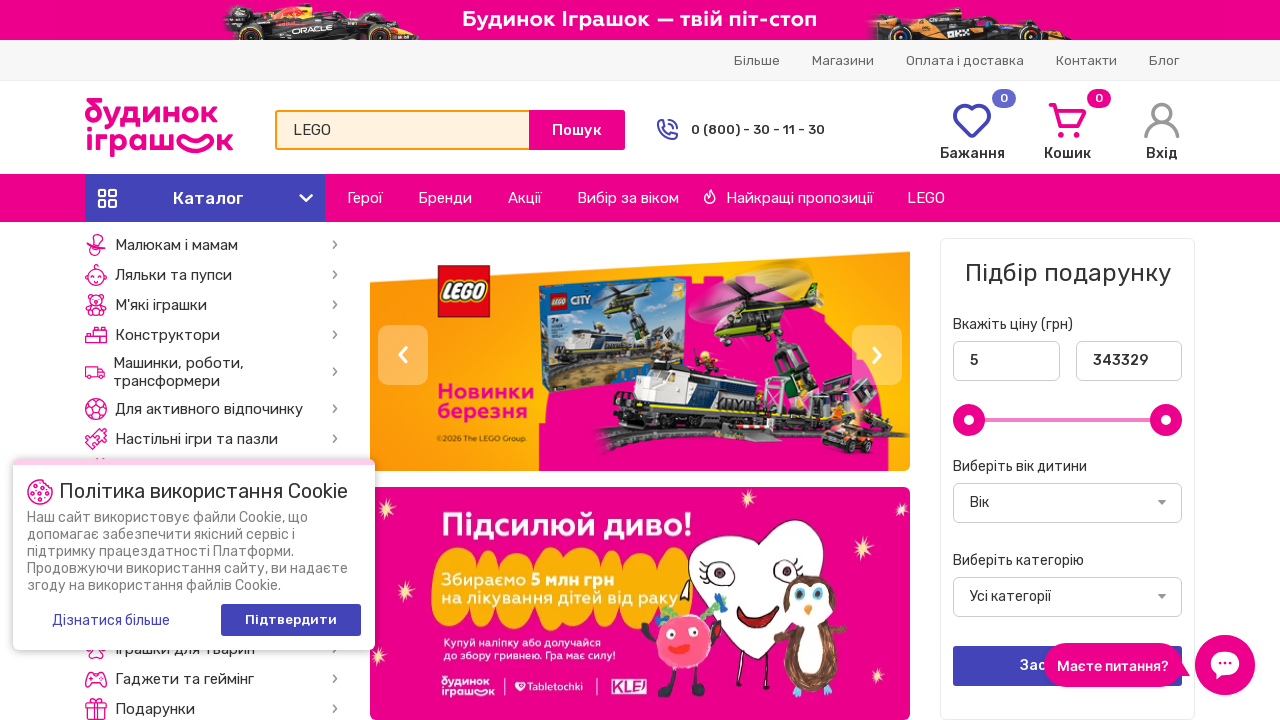

Clicked search button at (577, 130) on input.btn40.bgBaseP.b
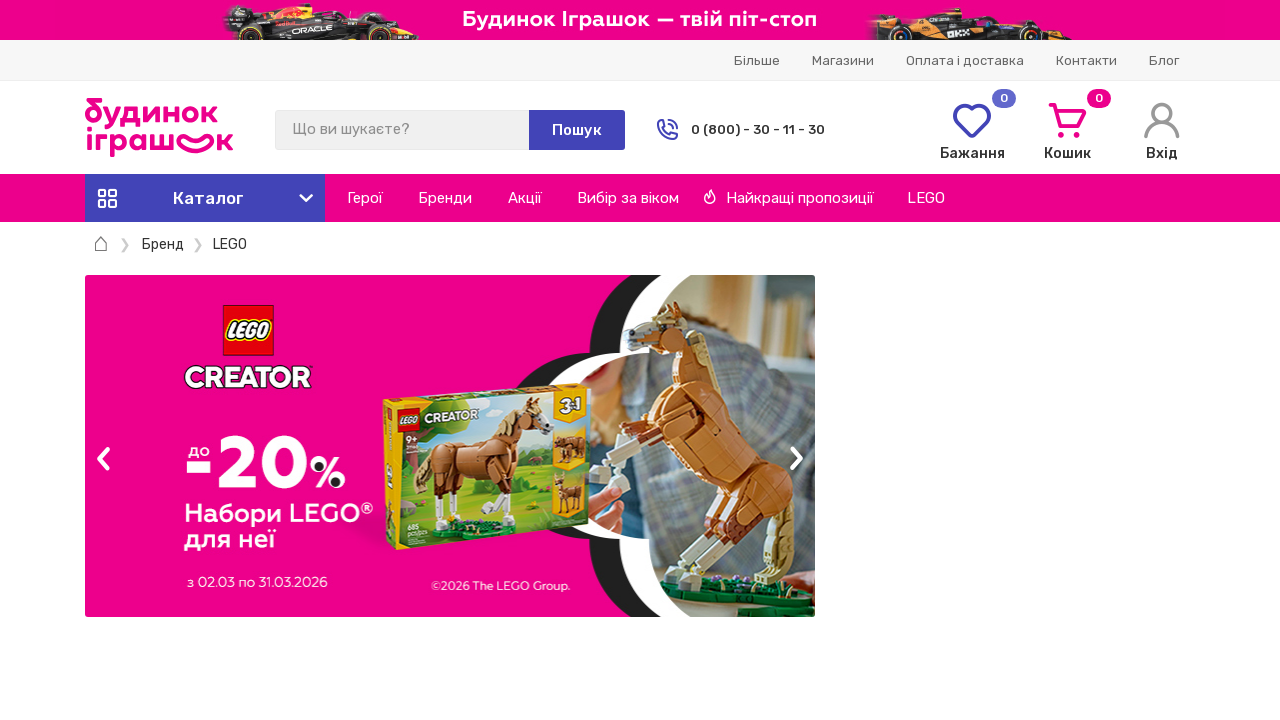

Search results title displayed - search completed successfully
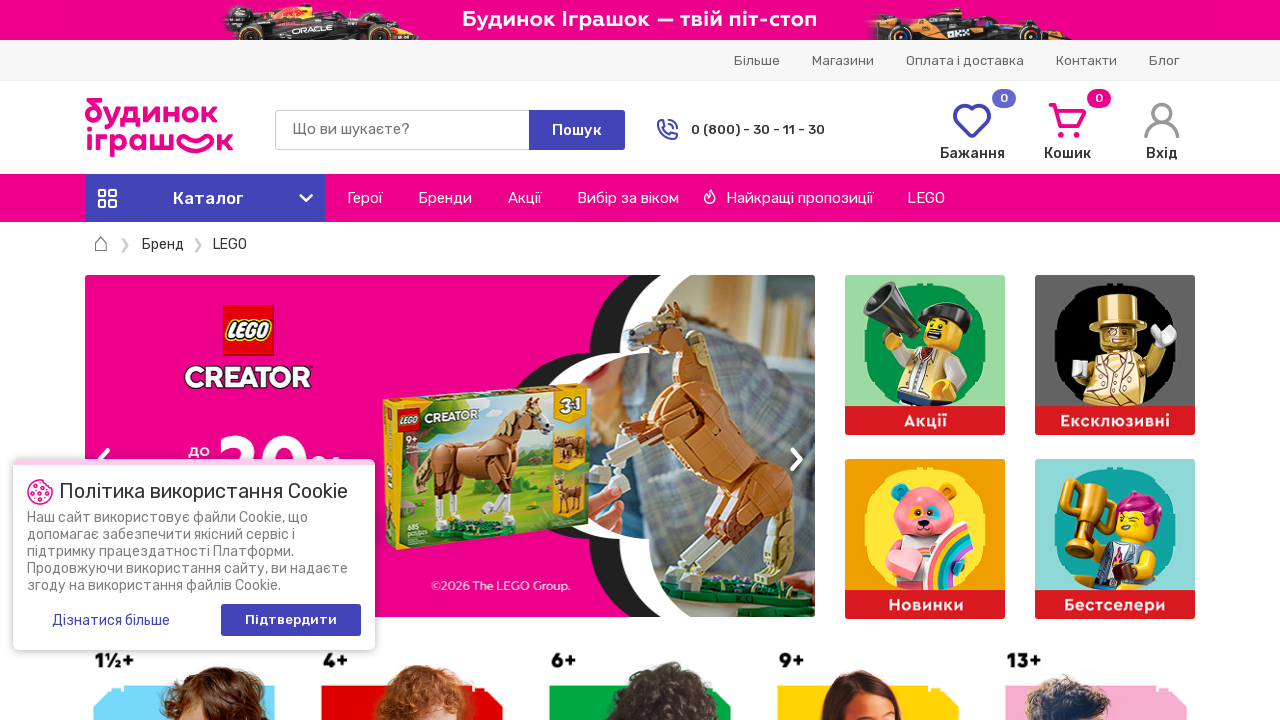

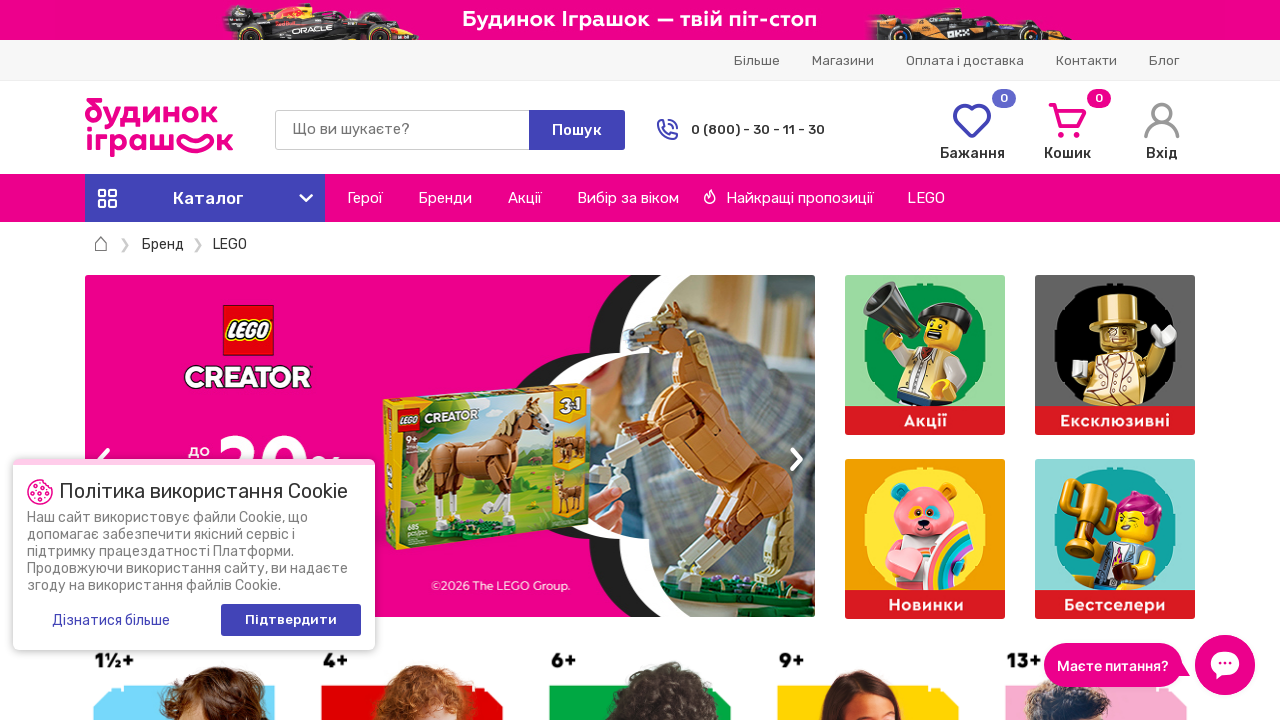